Tests JavaScript scrolling by scrolling to a specific element (Button1) on the registration page

Starting URL: https://demo.automationtesting.in/Register.html

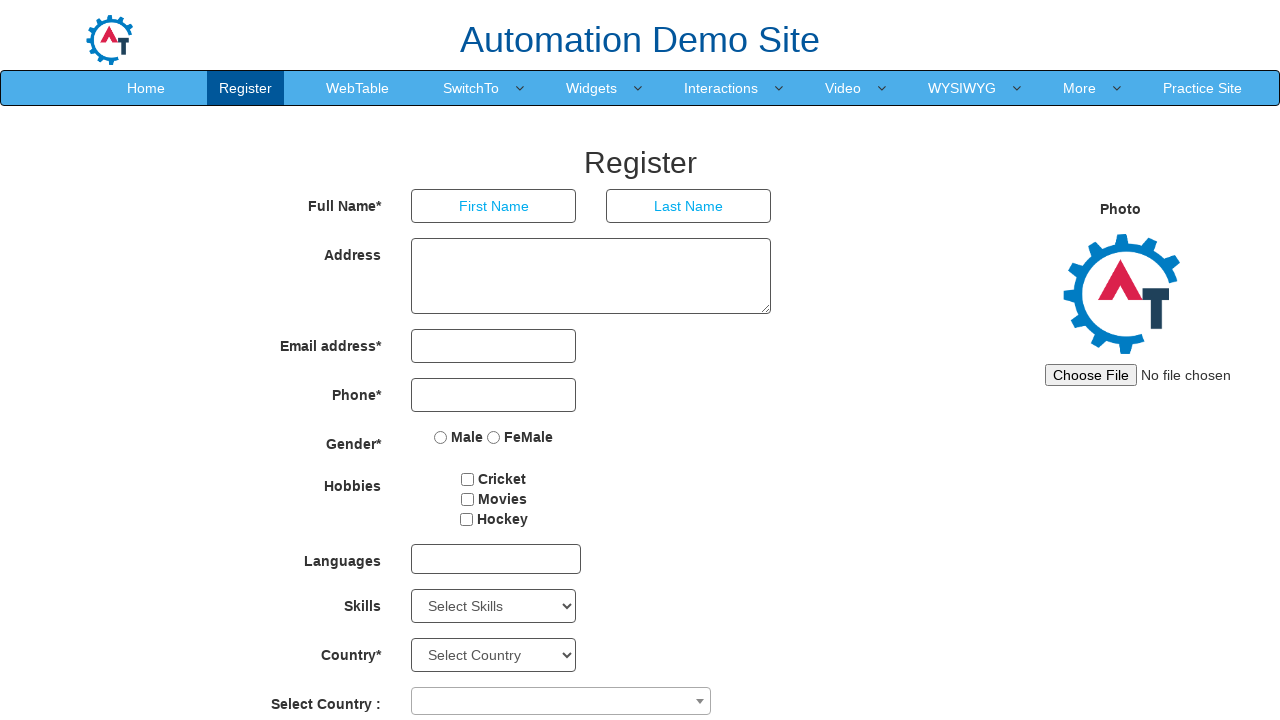

Located Button1 element on registration page
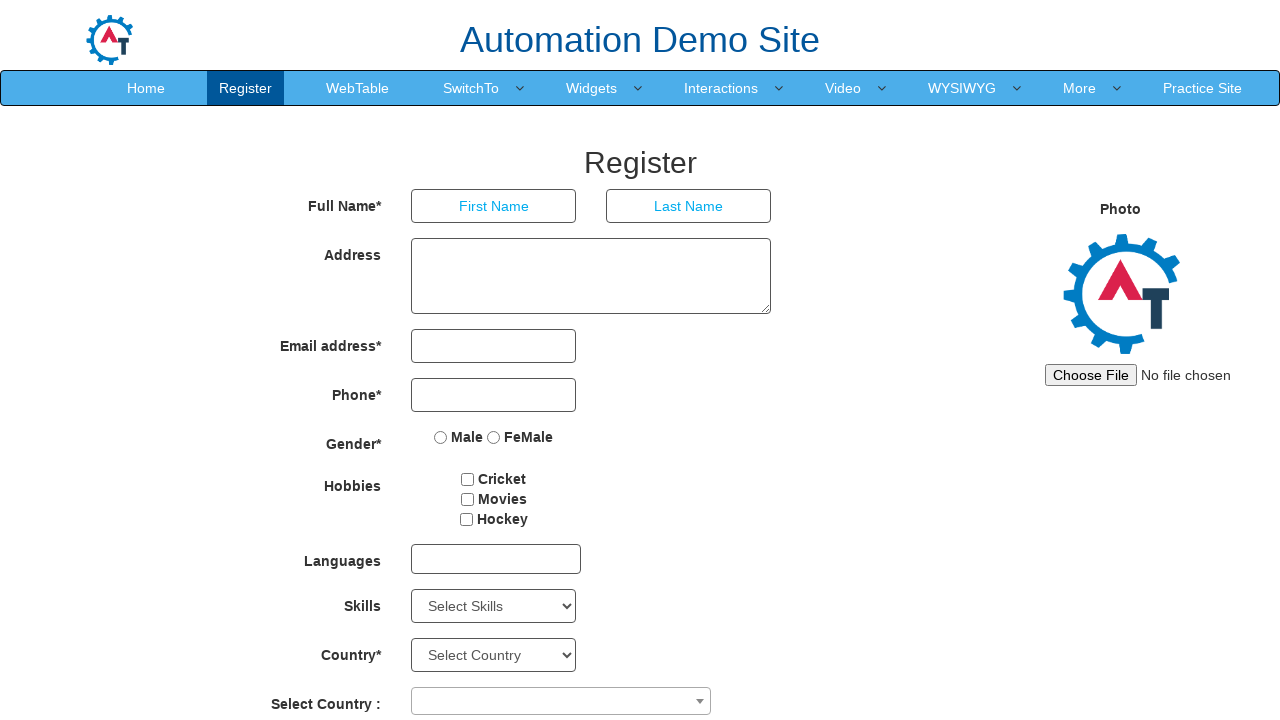

Scrolled to Button1 element using JavaScript
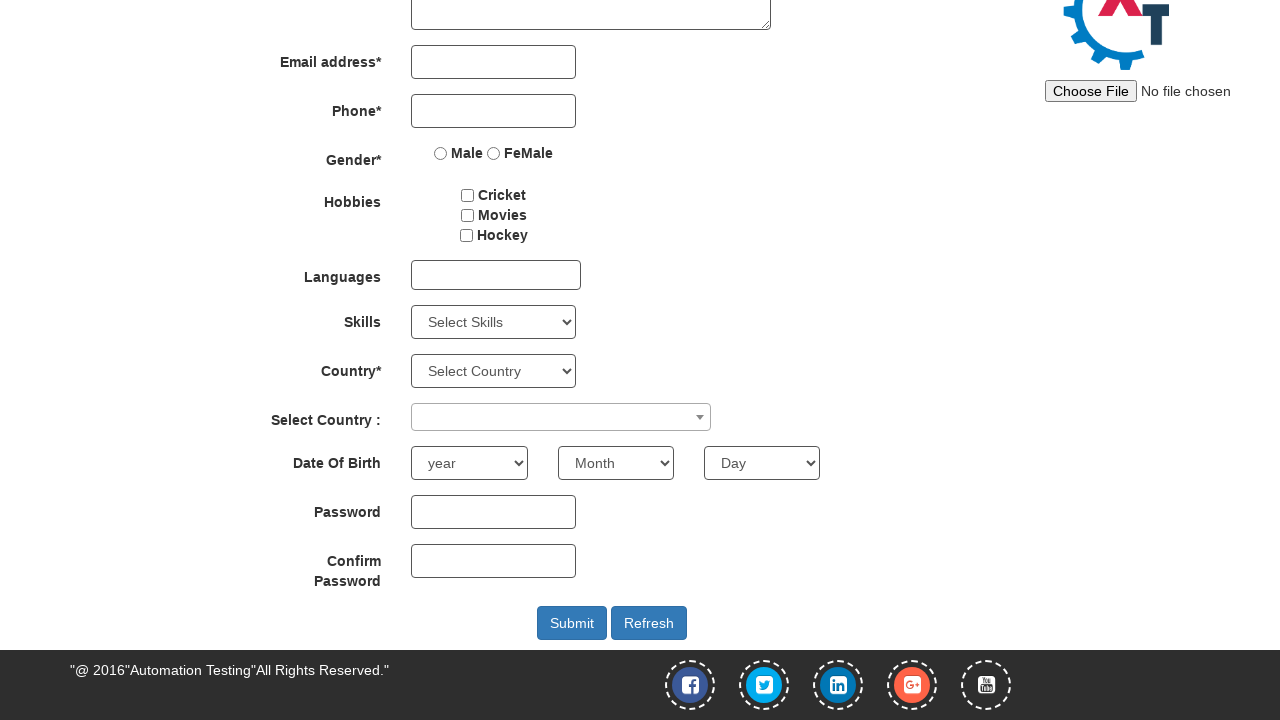

Waited 2 seconds for scroll to complete
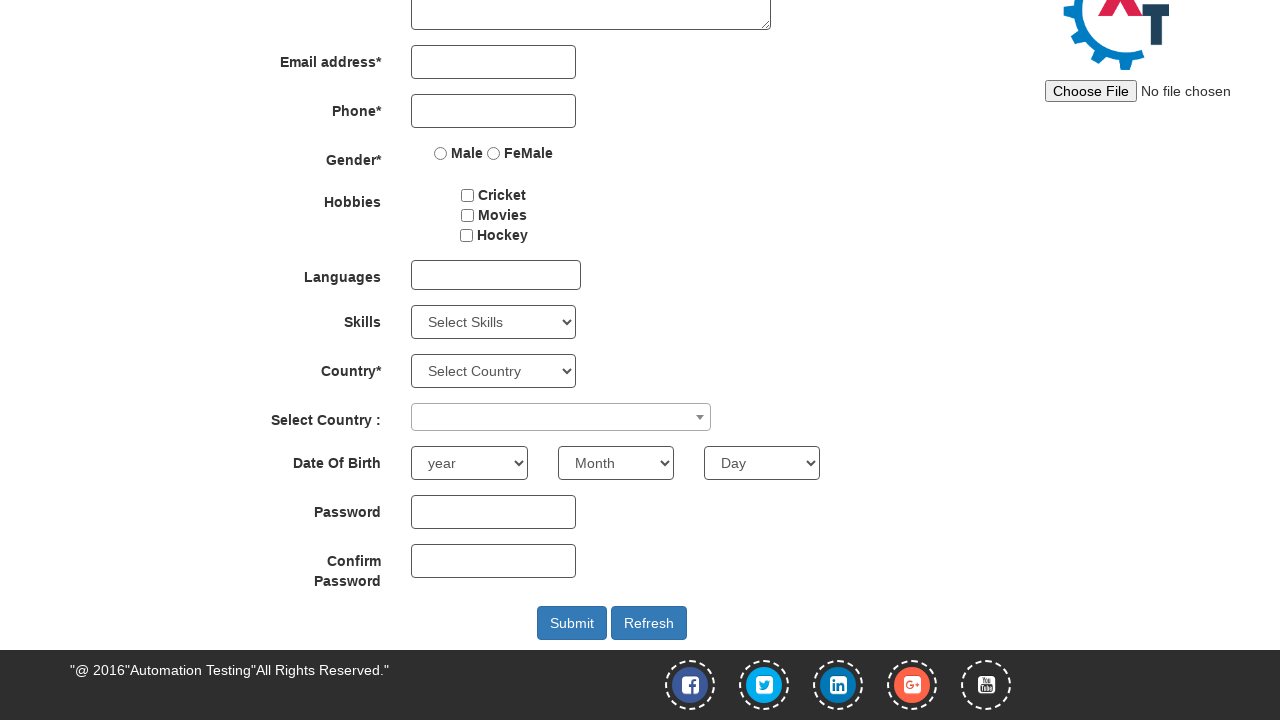

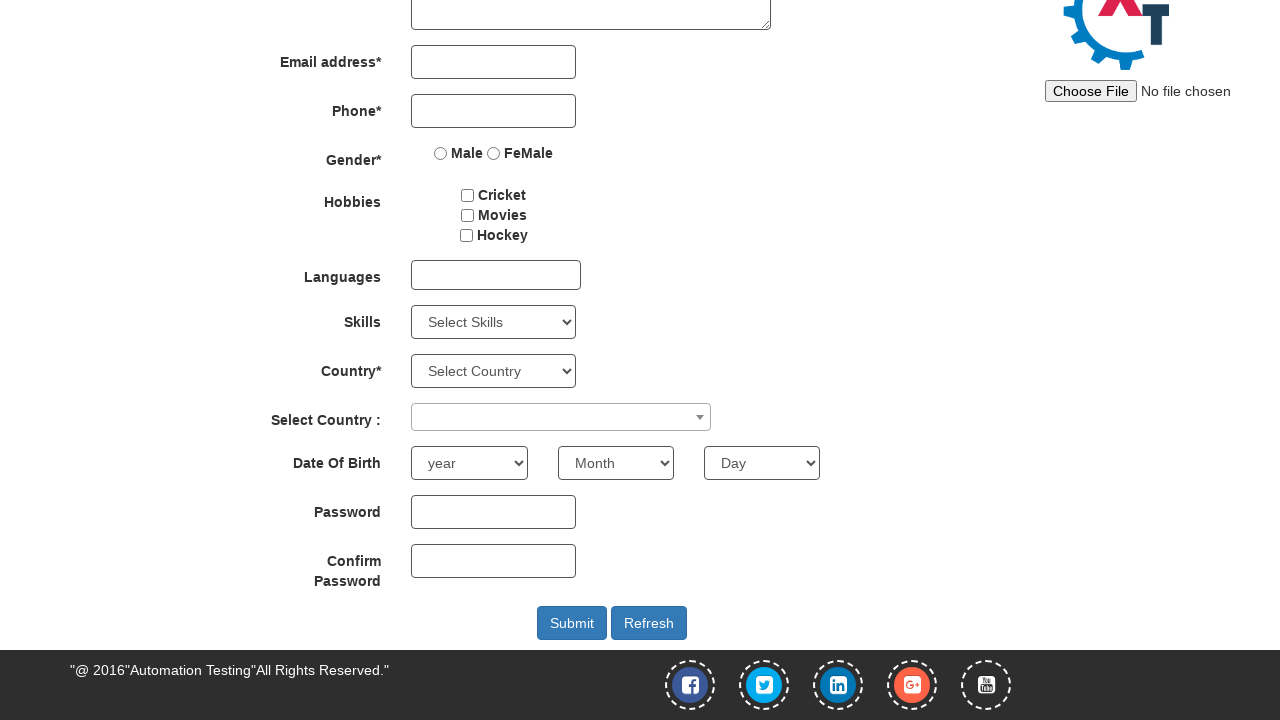